Tests file upload functionality by selecting a file, clicking the upload button, and verifying the success message is displayed

Starting URL: https://practice.cydeo.com/upload

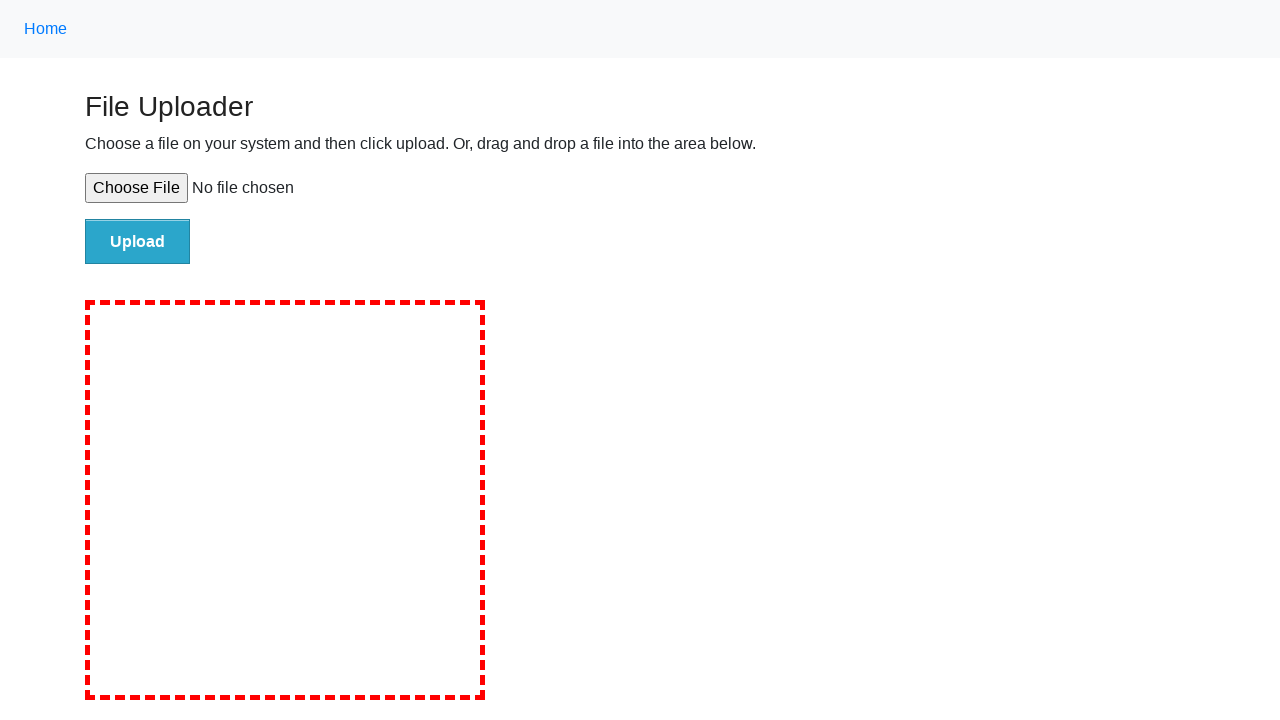

Located file upload input element
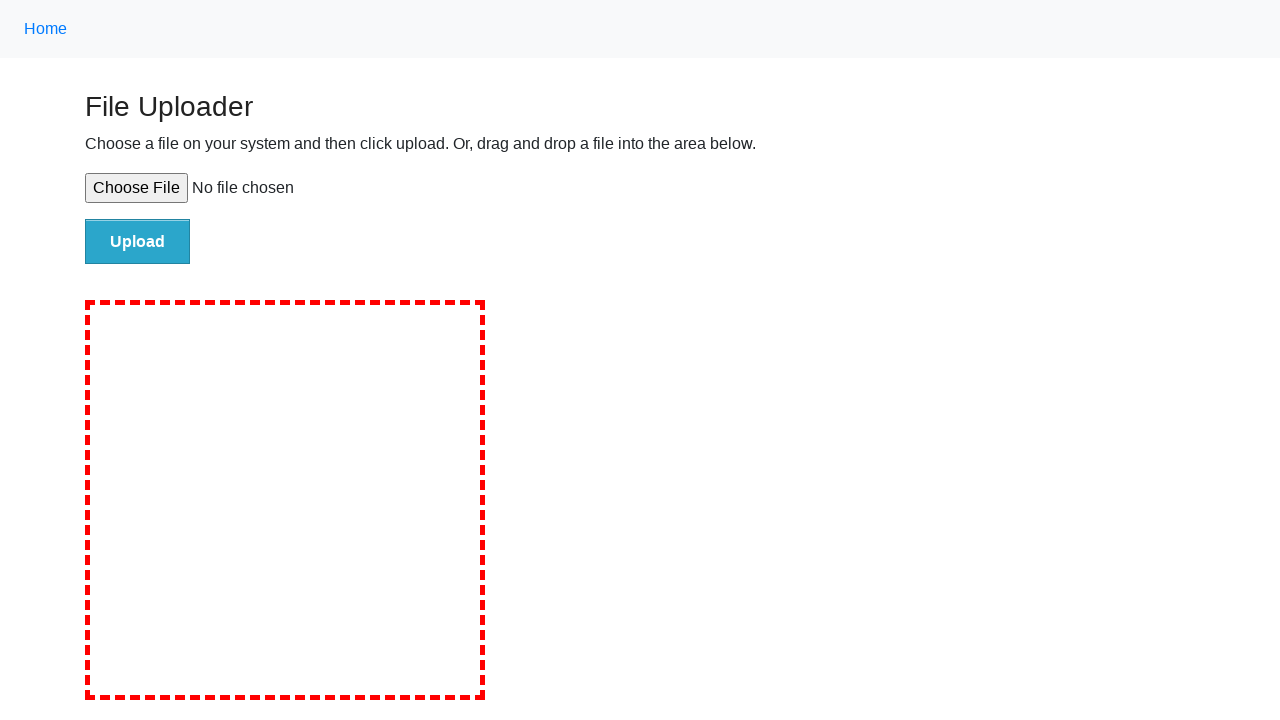

Created temporary test file with content
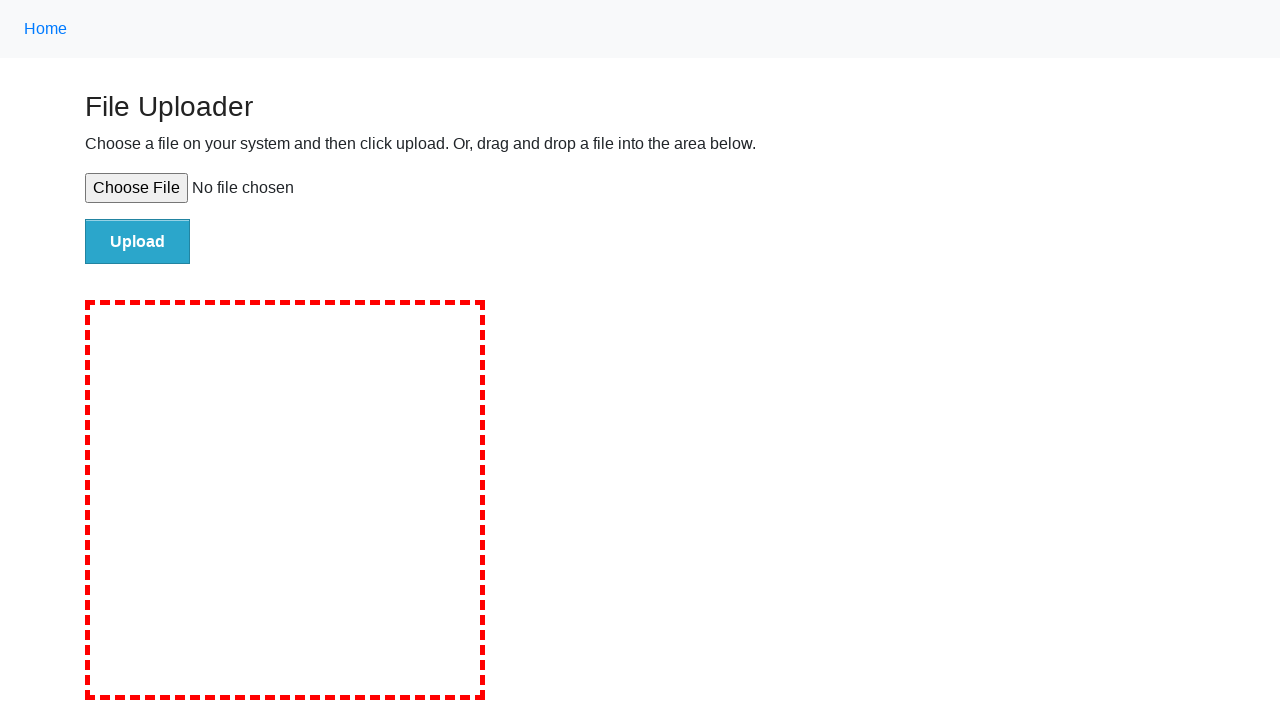

Set input files with temporary test file
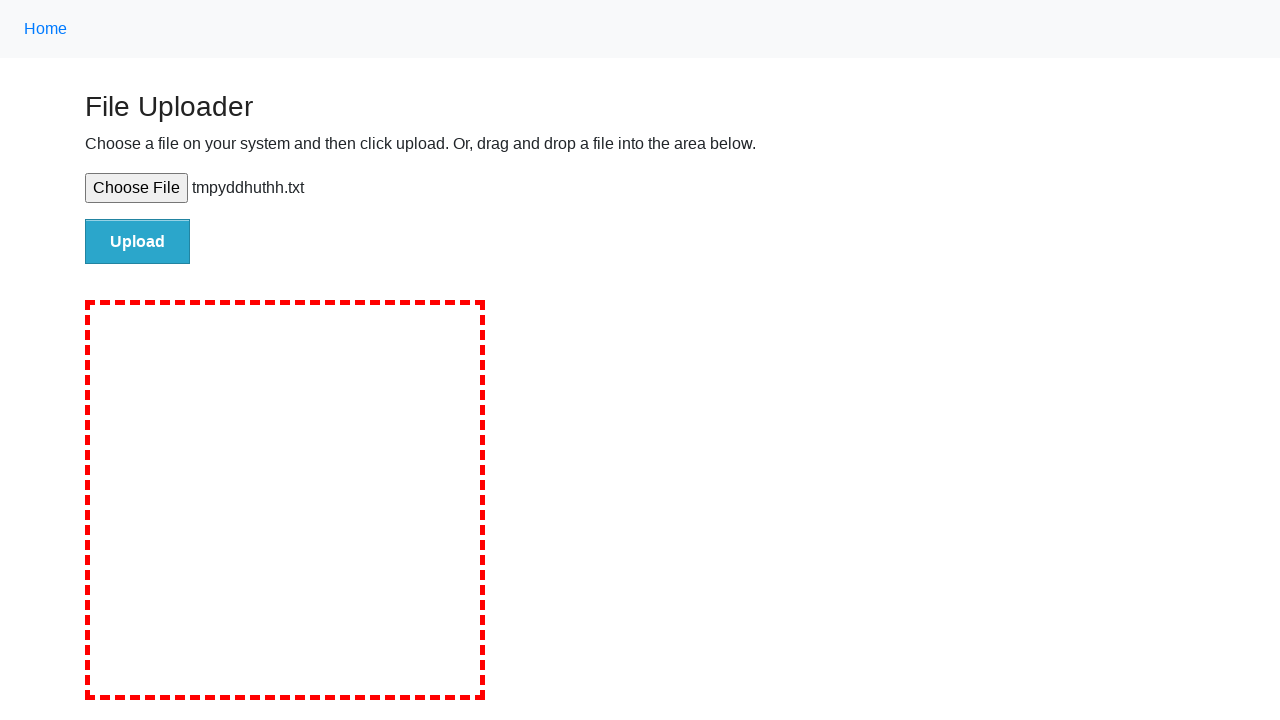

Clicked the upload button at (138, 241) on #file-submit
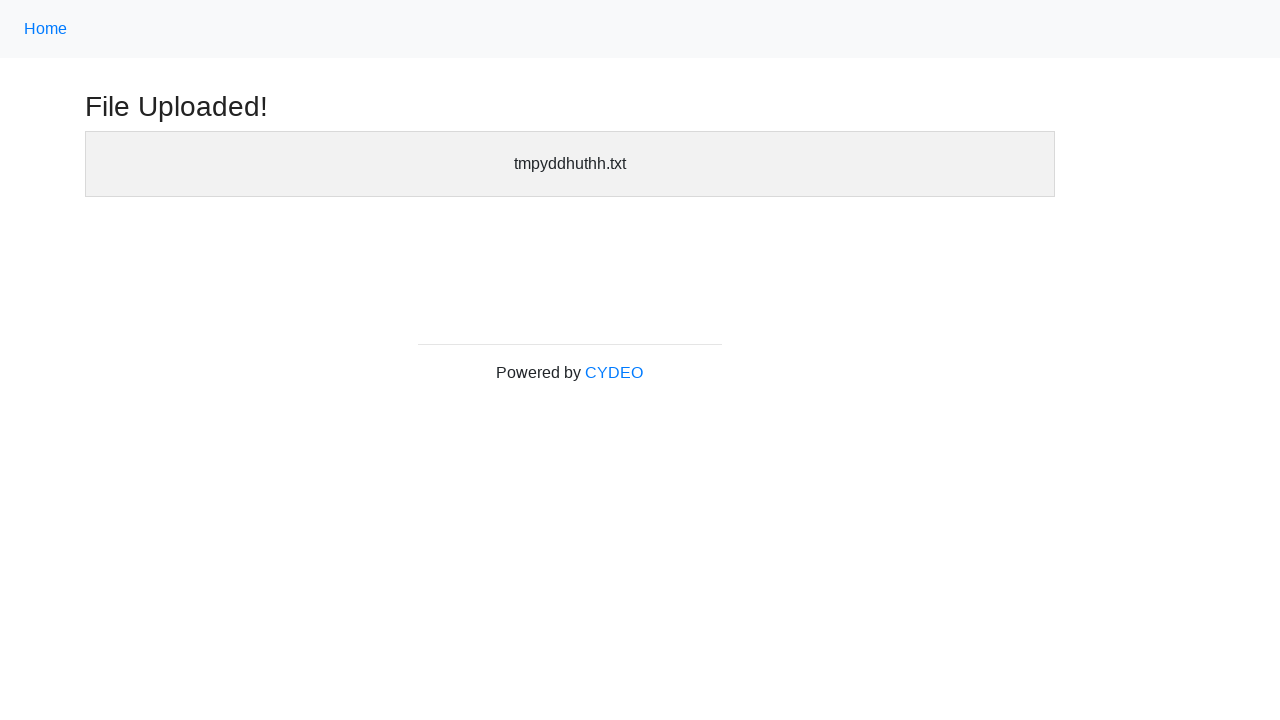

Verified file upload success message header is visible
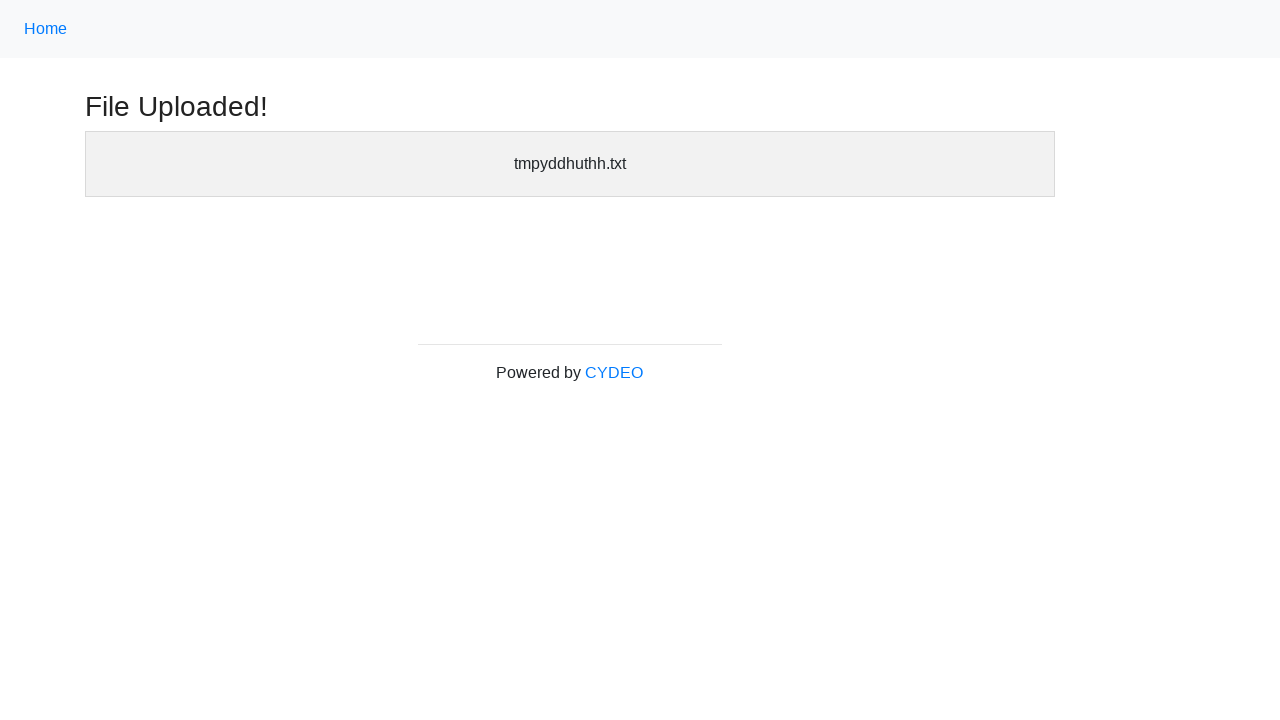

Cleaned up temporary test file
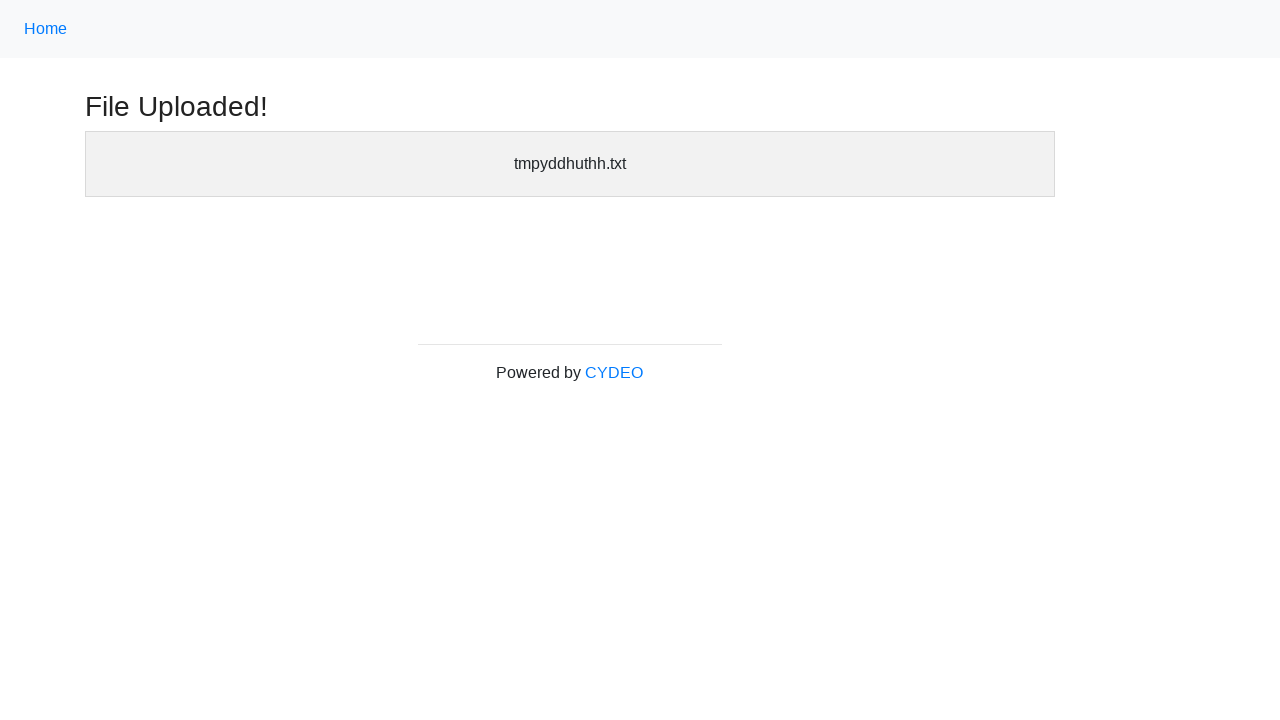

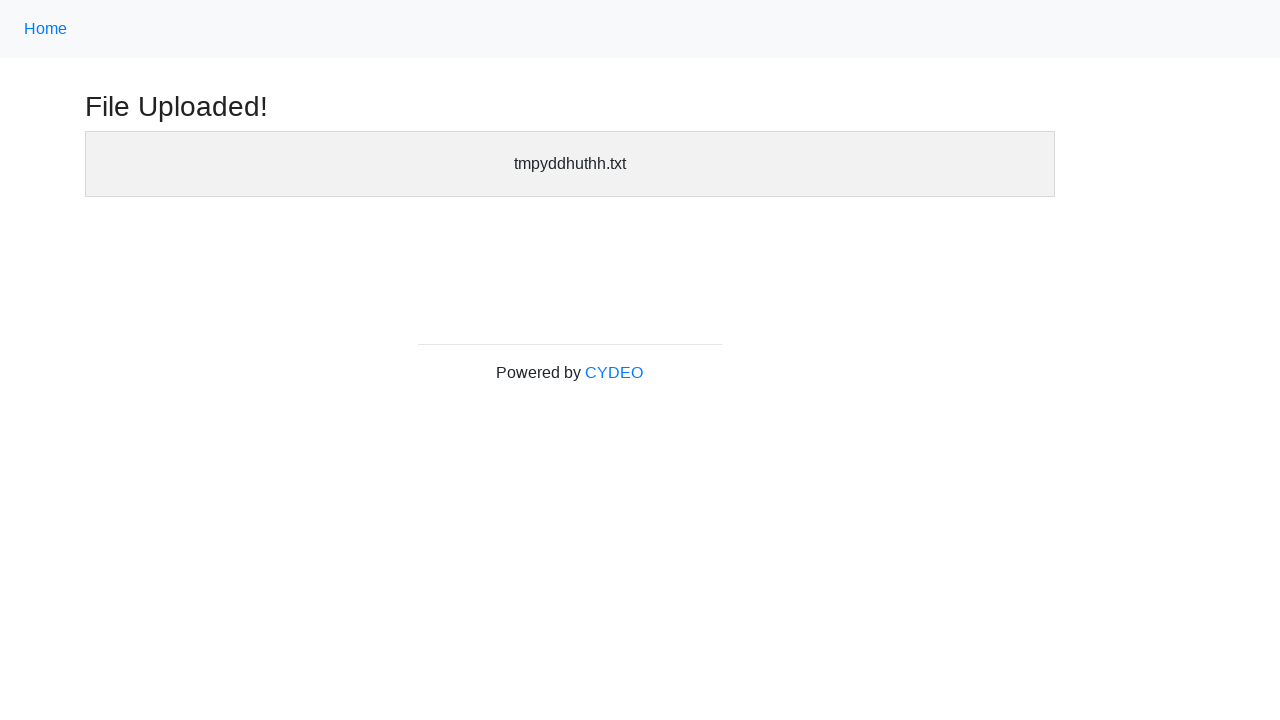